Tests right-click context menu by right-clicking an element, hovering over a menu item, clicking it, and handling an alert

Starting URL: http://swisnl.github.io/jQuery-contextMenu/demo.html

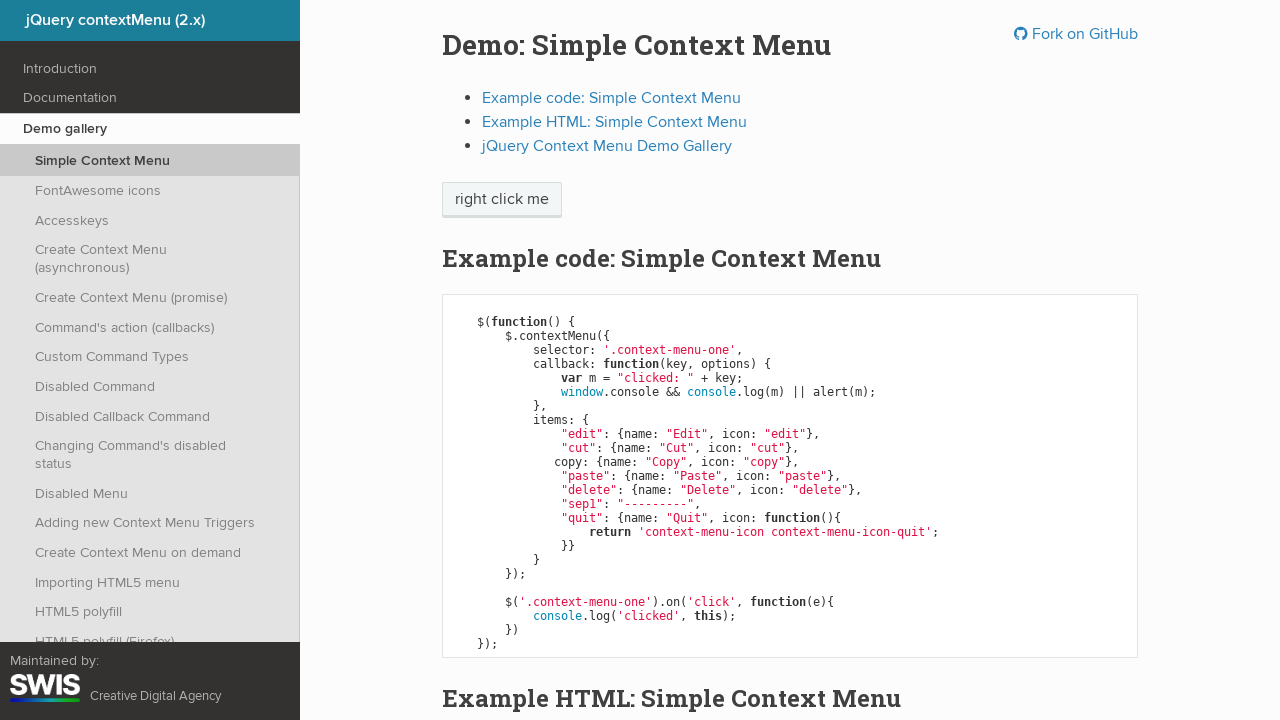

Right-clicked on 'right click me' element to show context menu at (502, 200) on //span[text()='right click me']
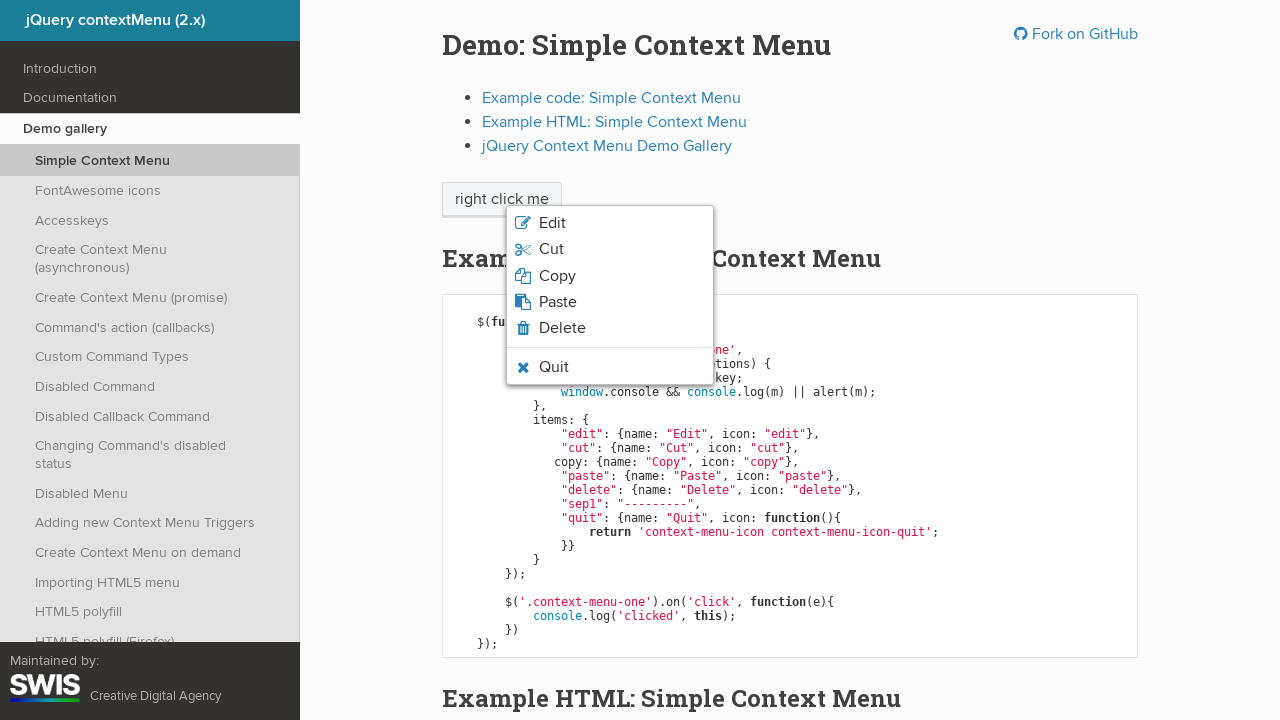

Hovered over Quit option in context menu at (610, 367) on li.context-menu-icon-quit
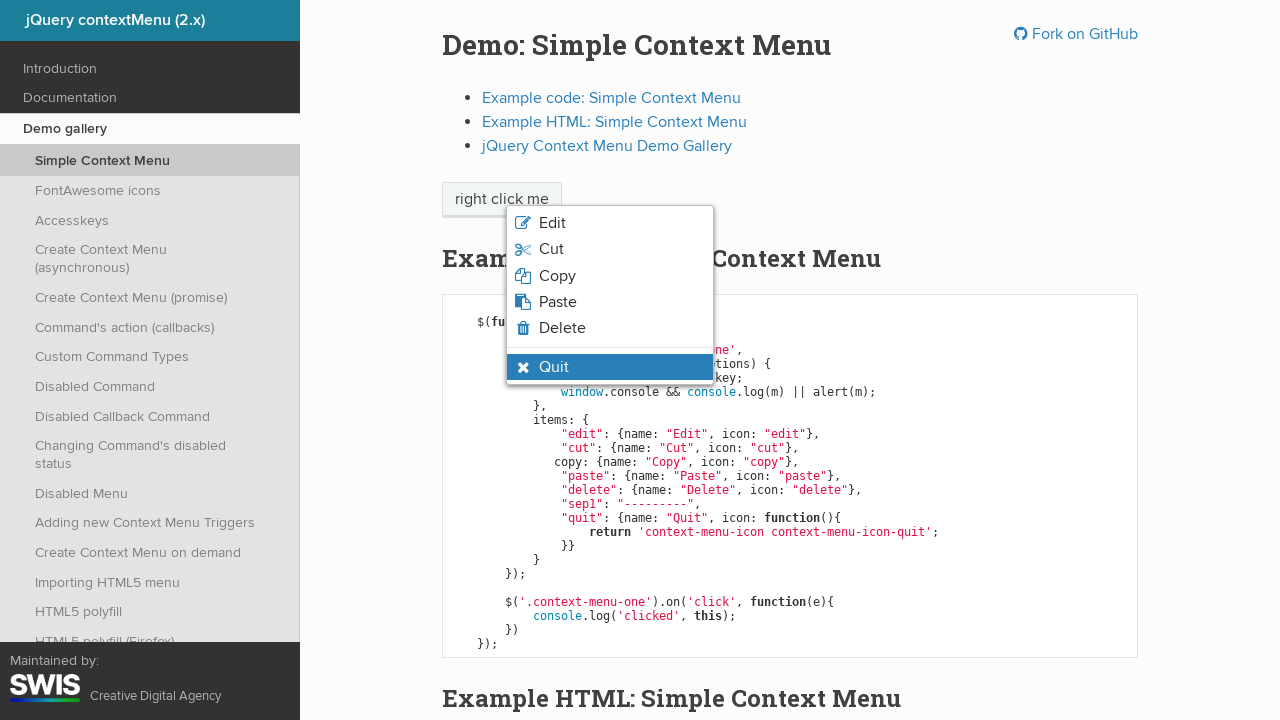

Verified Quit option is highlighted
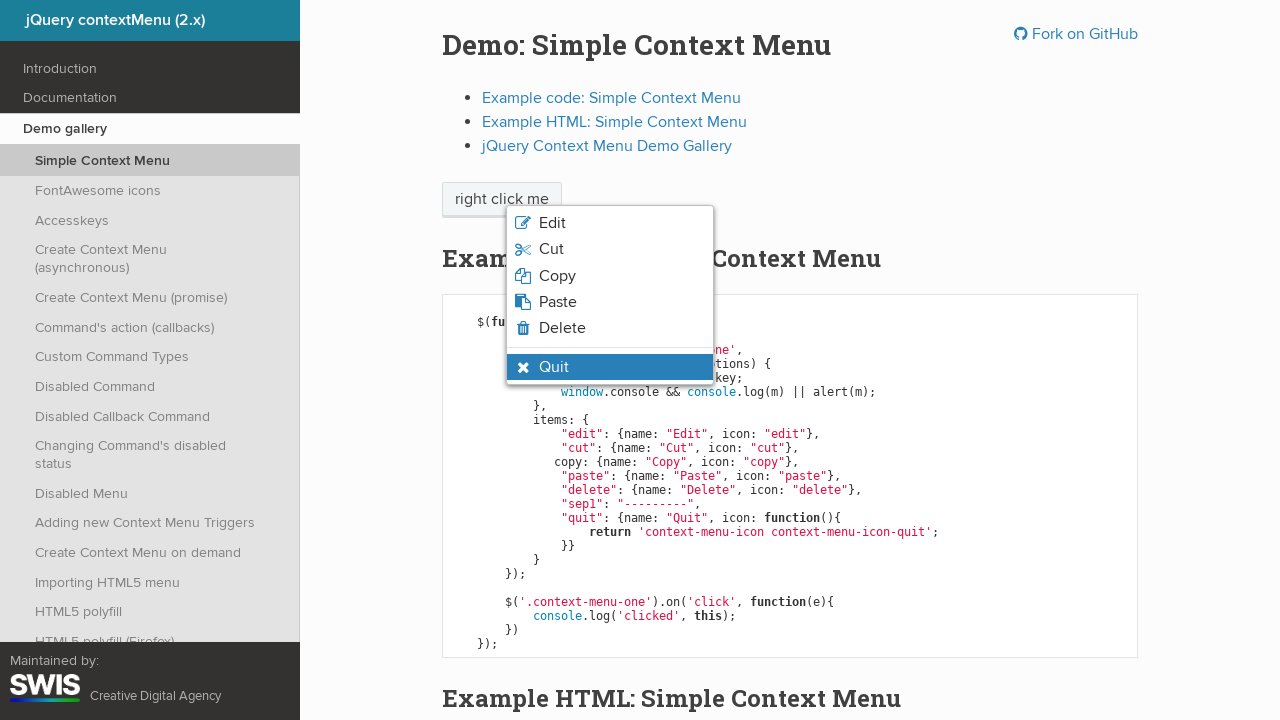

Clicked on Quit option at (610, 367) on li.context-menu-icon-quit
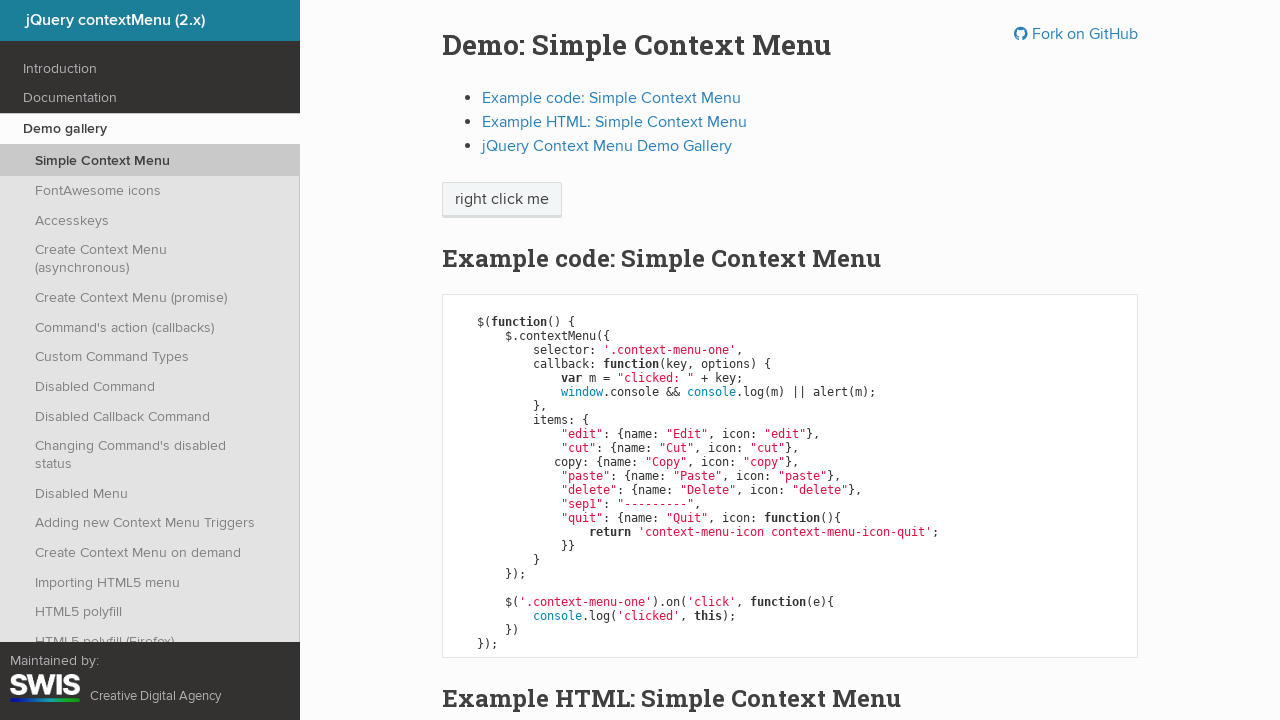

Set up dialog handler to accept alerts
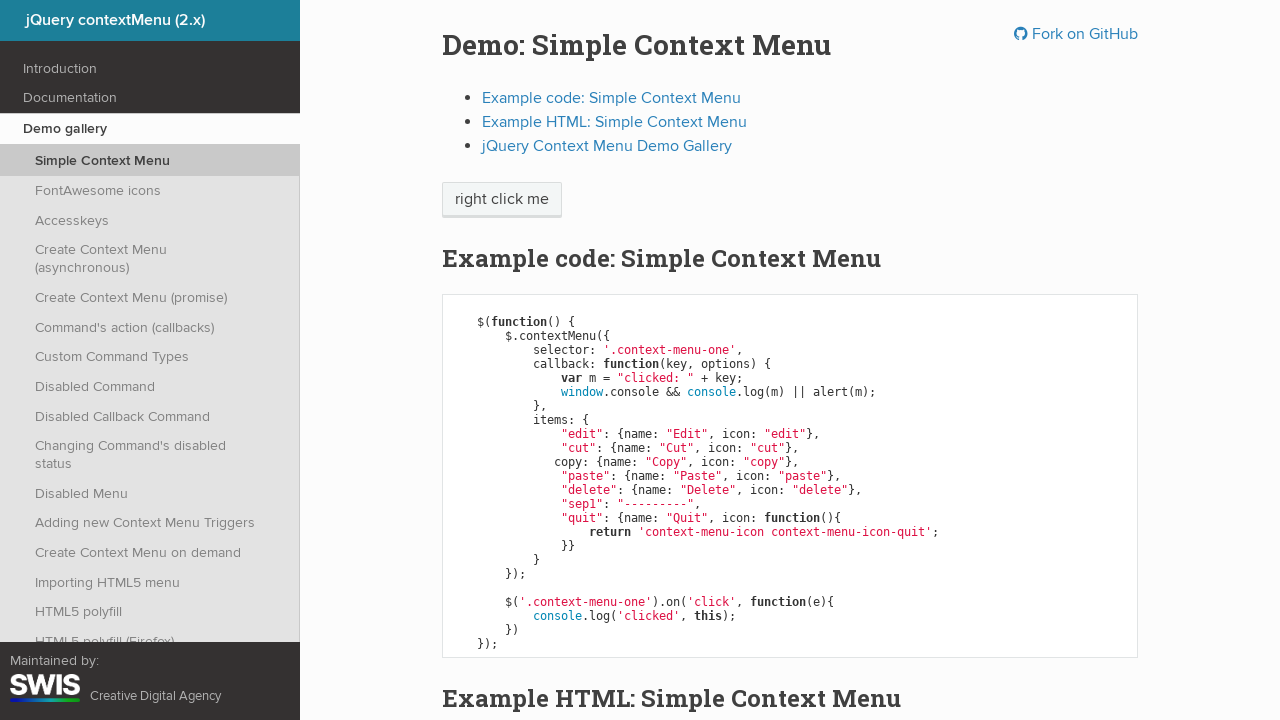

Verified context menu is closed and Quit option is not visible
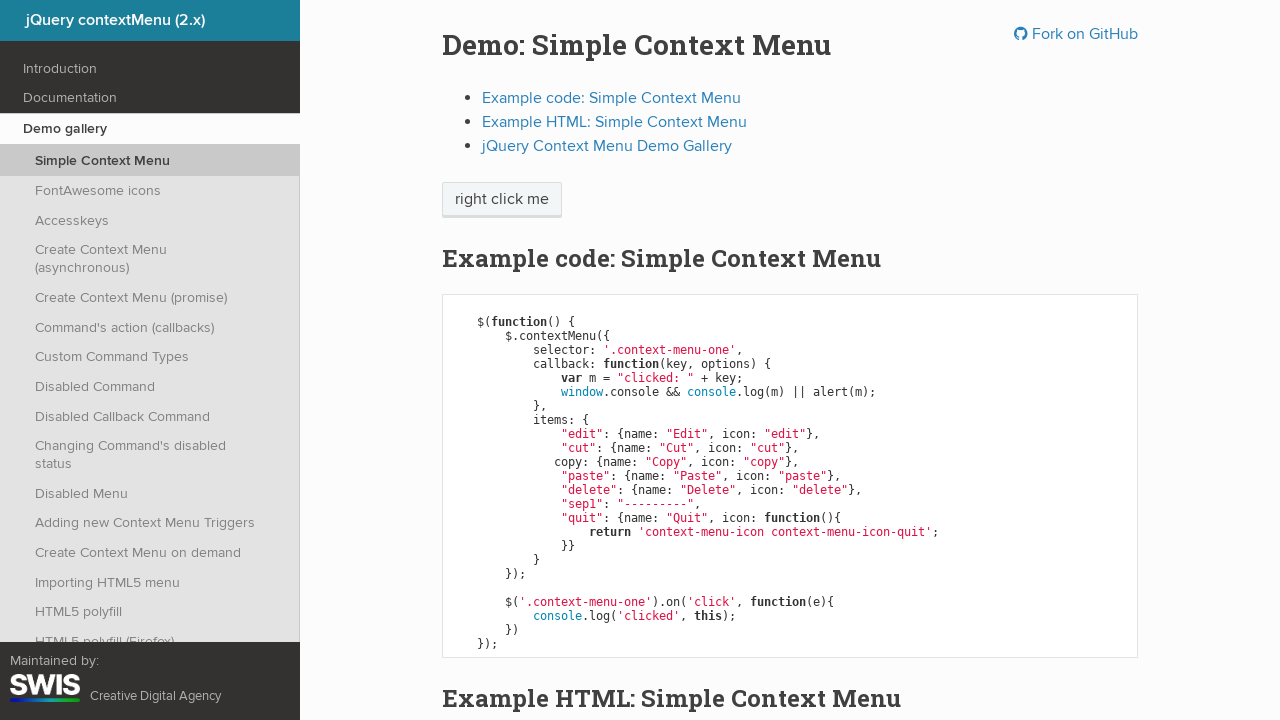

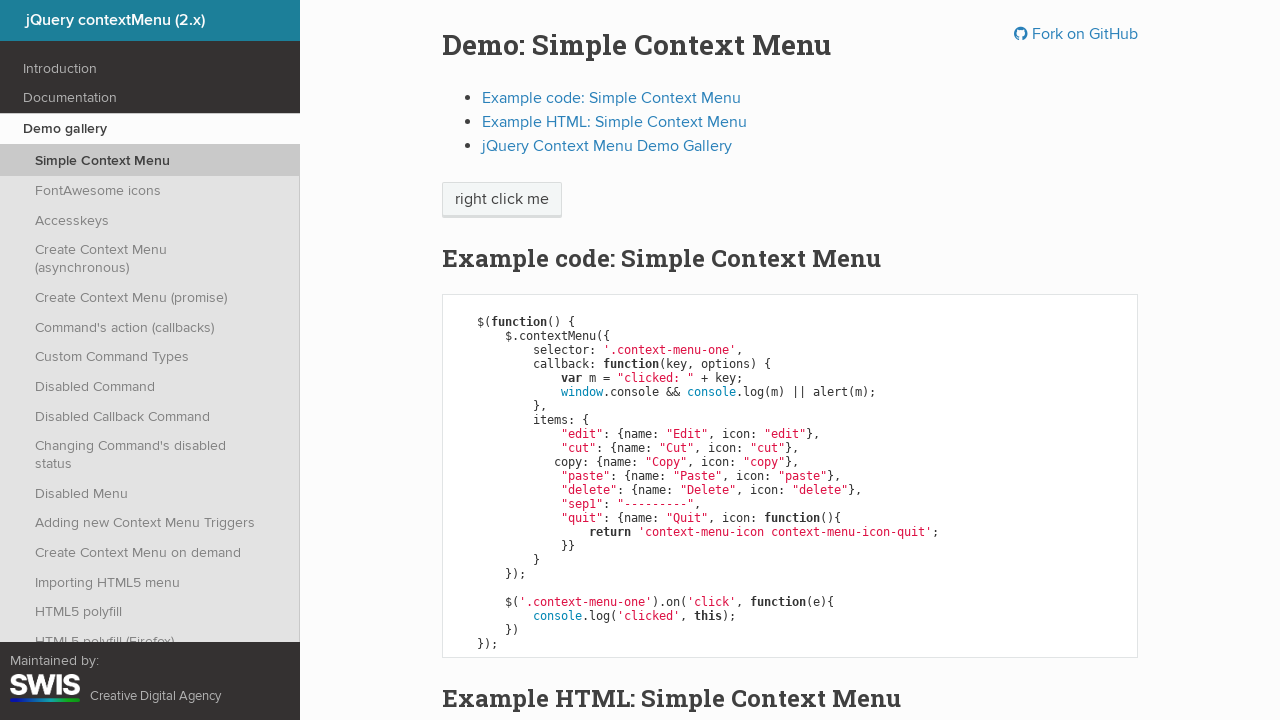